Tests AJAX loading functionality by clicking a button and waiting for dynamic content to appear

Starting URL: http://uitestingplayground.com/ajax

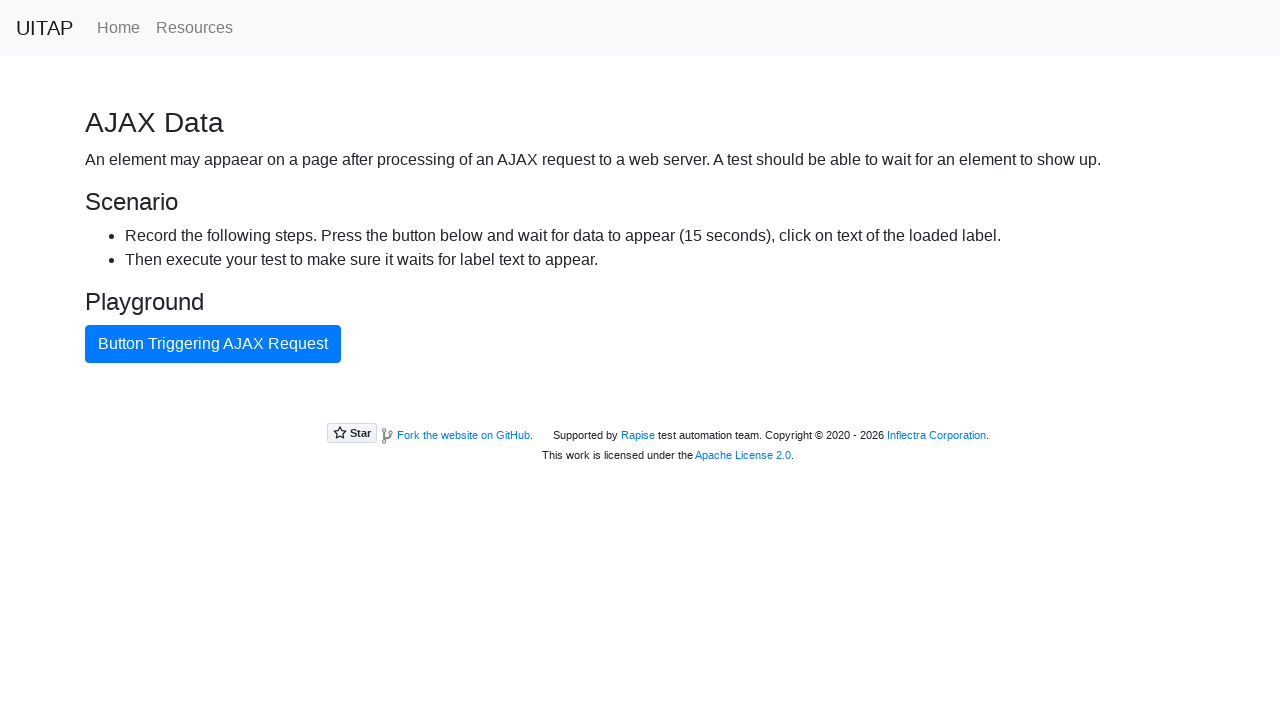

Clicked AJAX button to trigger dynamic content loading at (213, 344) on #ajaxButton
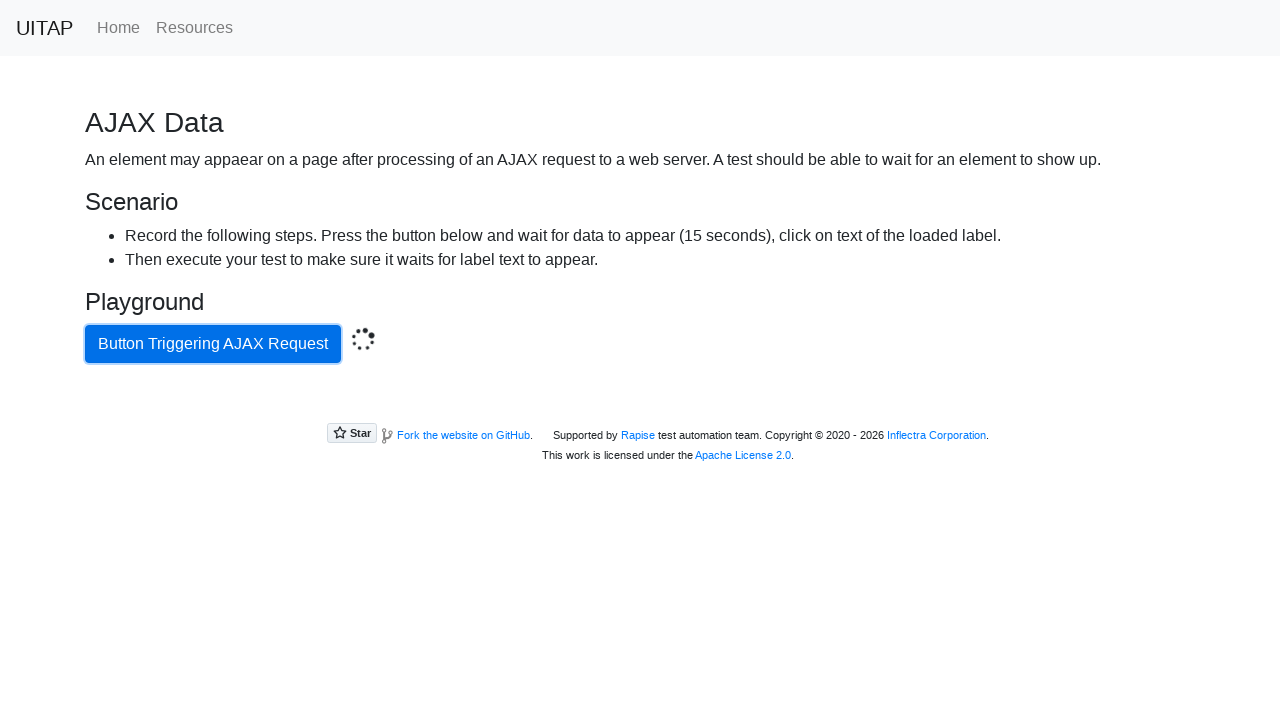

Waited for success message to appear
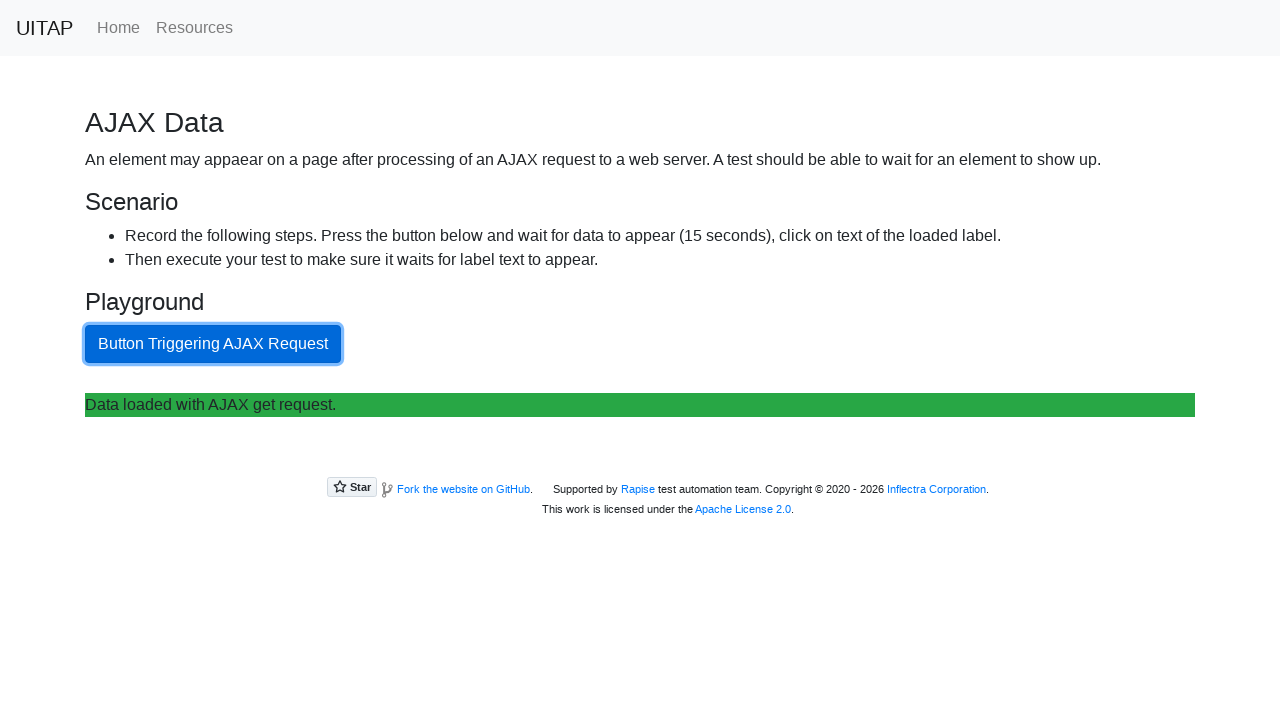

Retrieved success message text: Data loaded with AJAX get request.
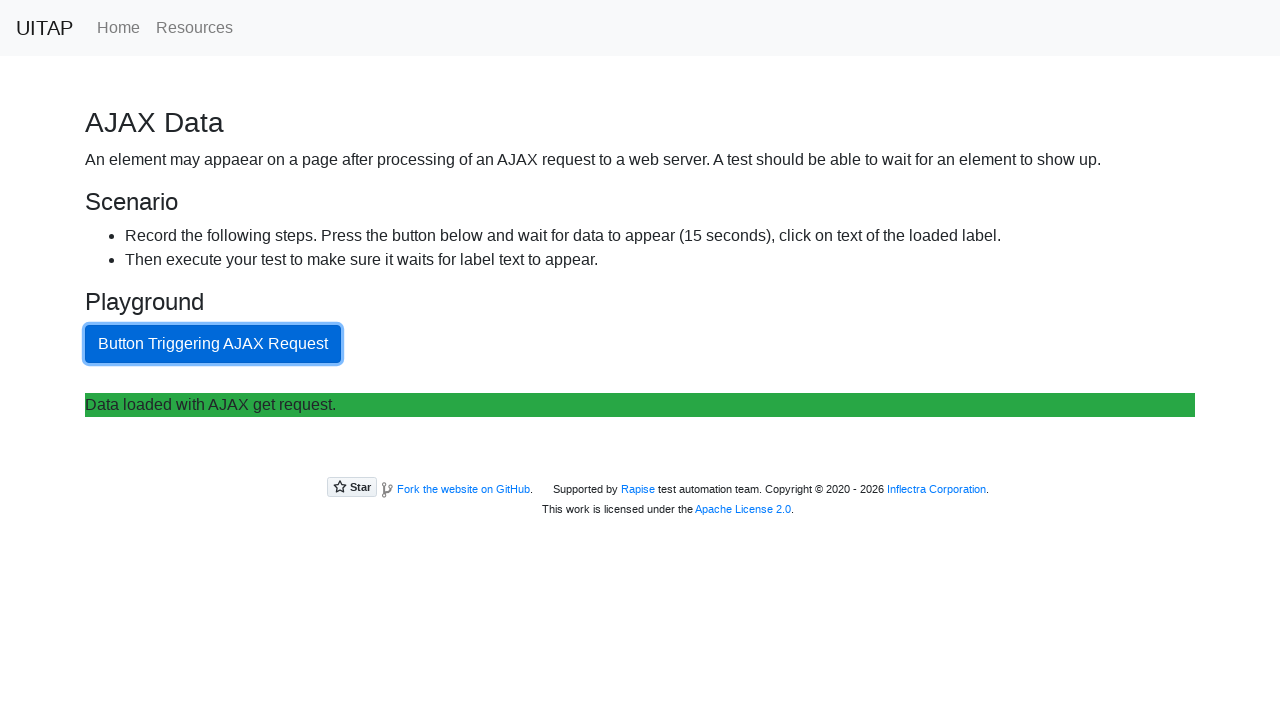

Printed success message to console
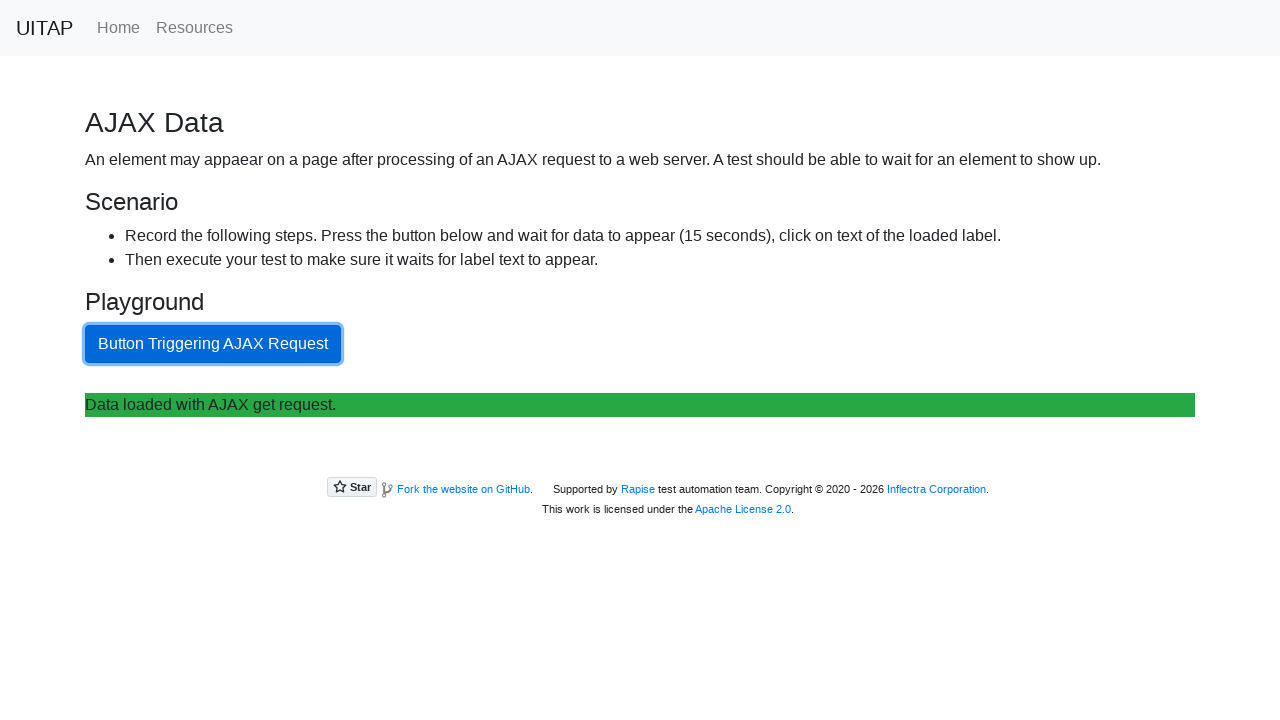

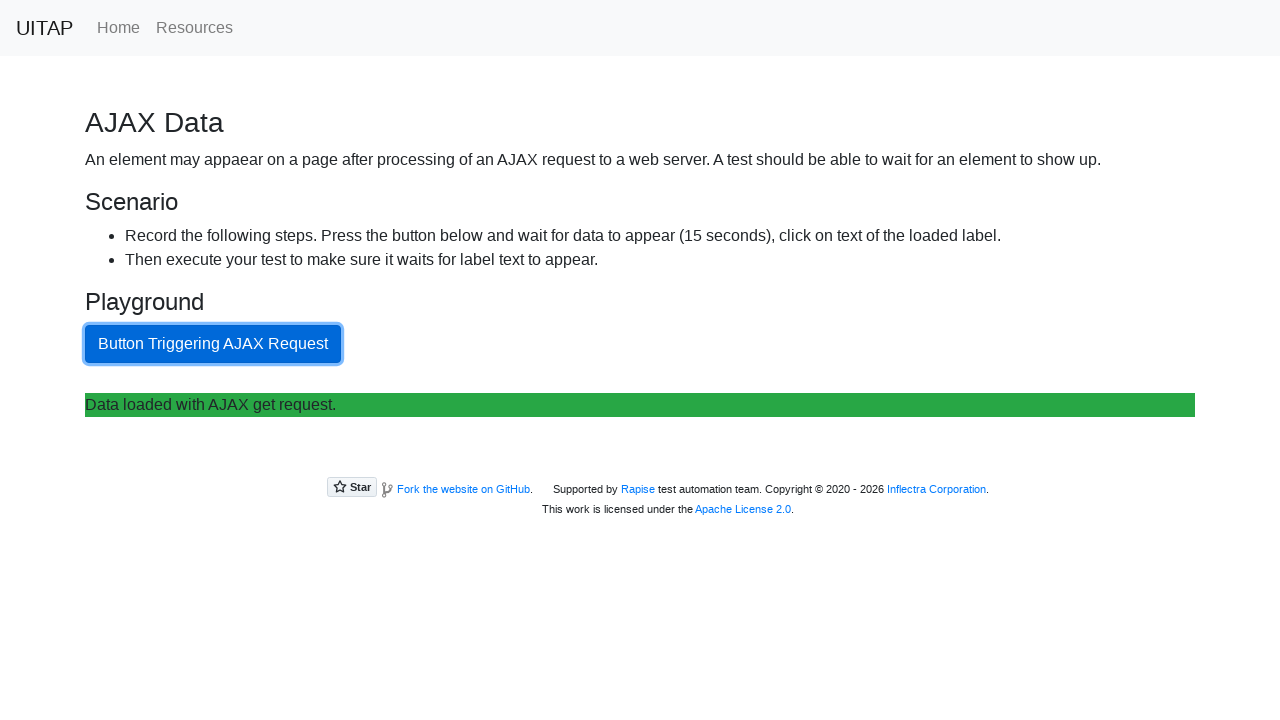